Tests dropdown select functionality on W3Schools by switching to an iframe and selecting different options from a car dropdown using visible text, index, and value methods

Starting URL: https://www.w3schools.com/tags/tryit.asp?filename=tryhtml_select

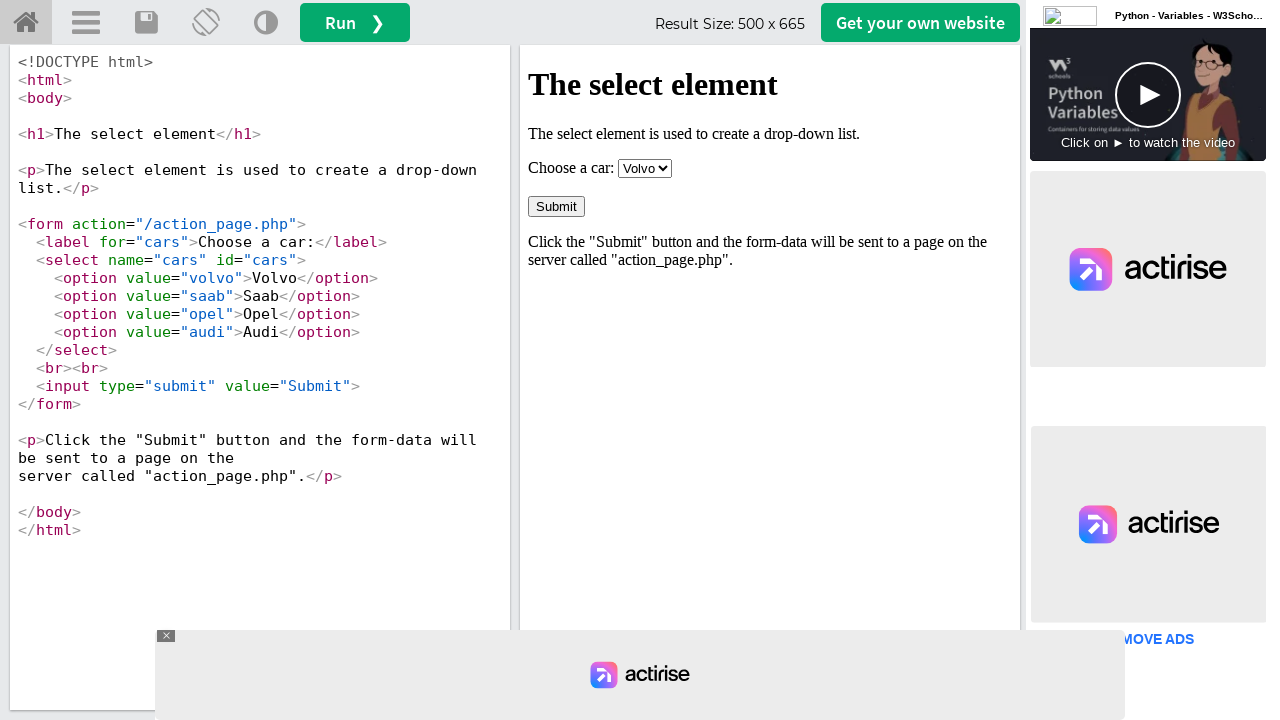

Located iframe with id 'iframeResult'
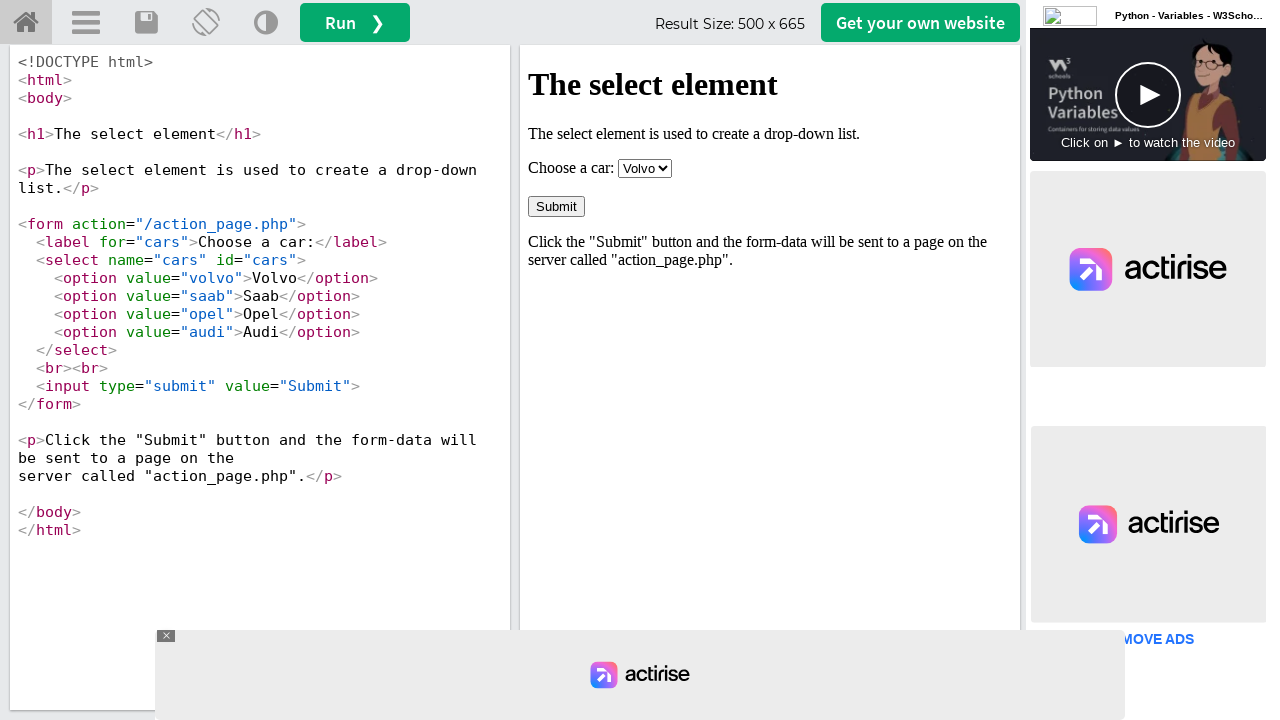

Located car dropdown element in iframe
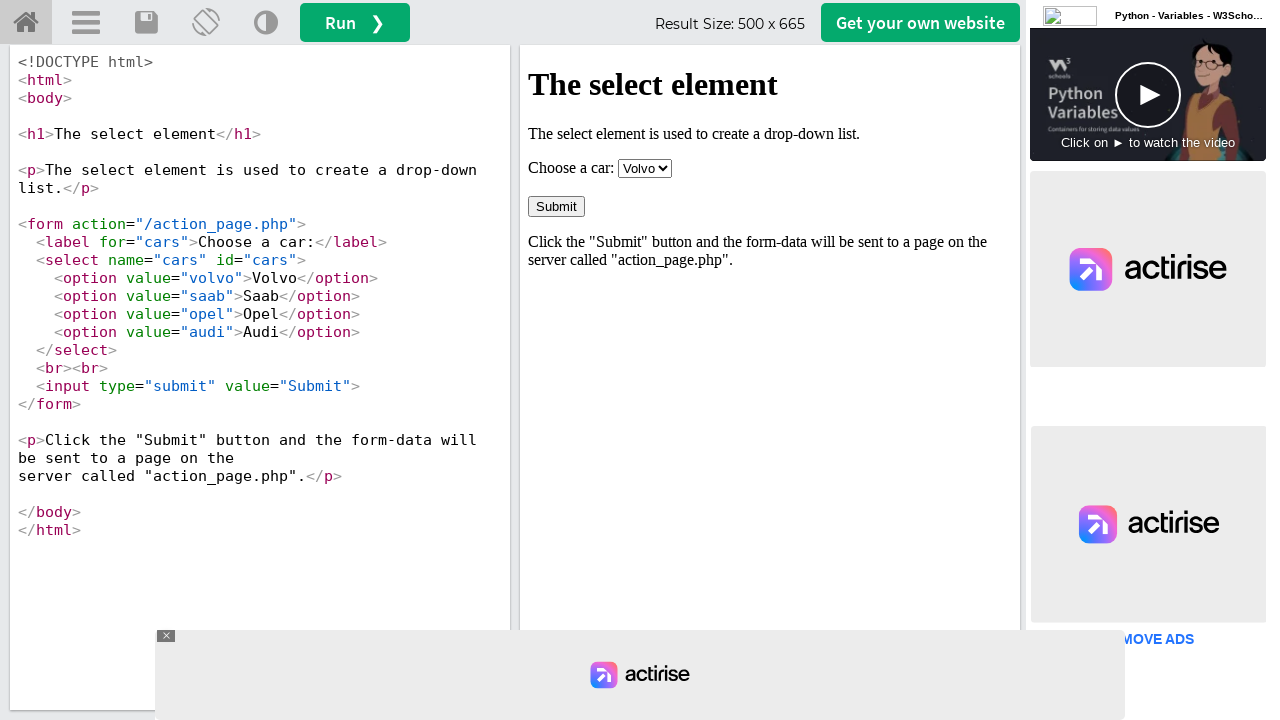

Waited for dropdown to be visible
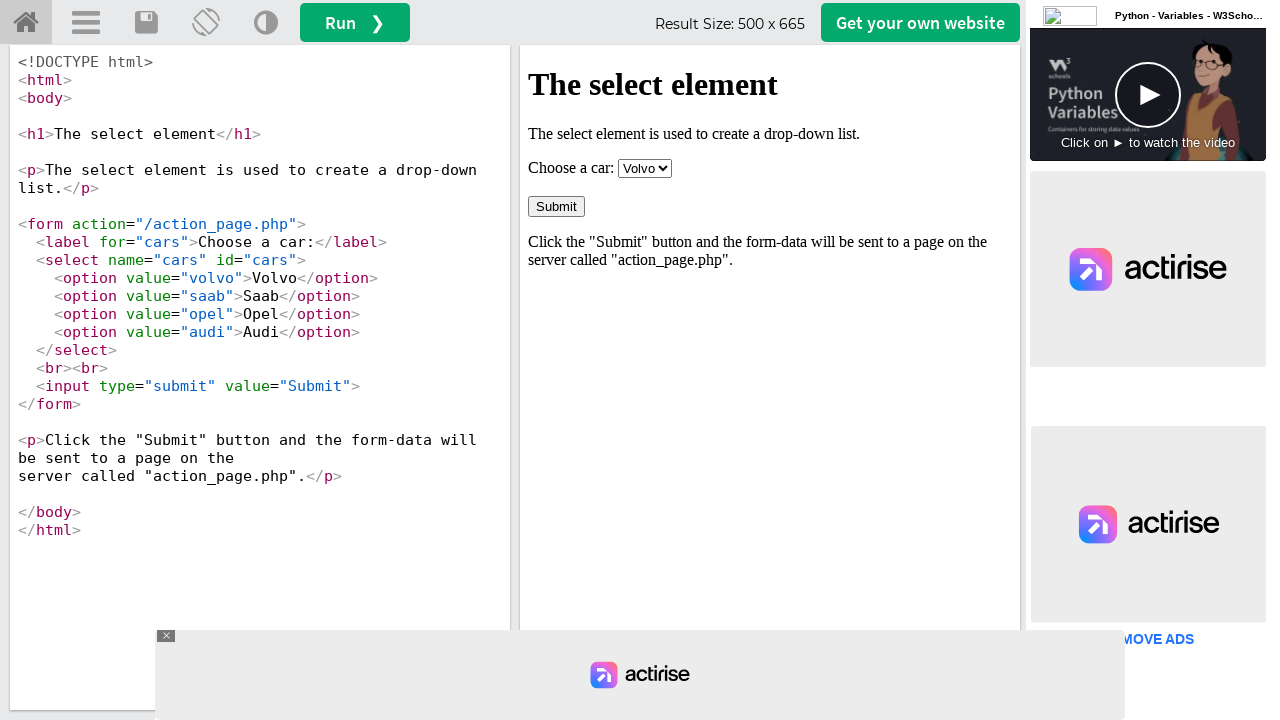

Selected 'Audi' from dropdown by visible text on #iframeResult >> internal:control=enter-frame >> #cars
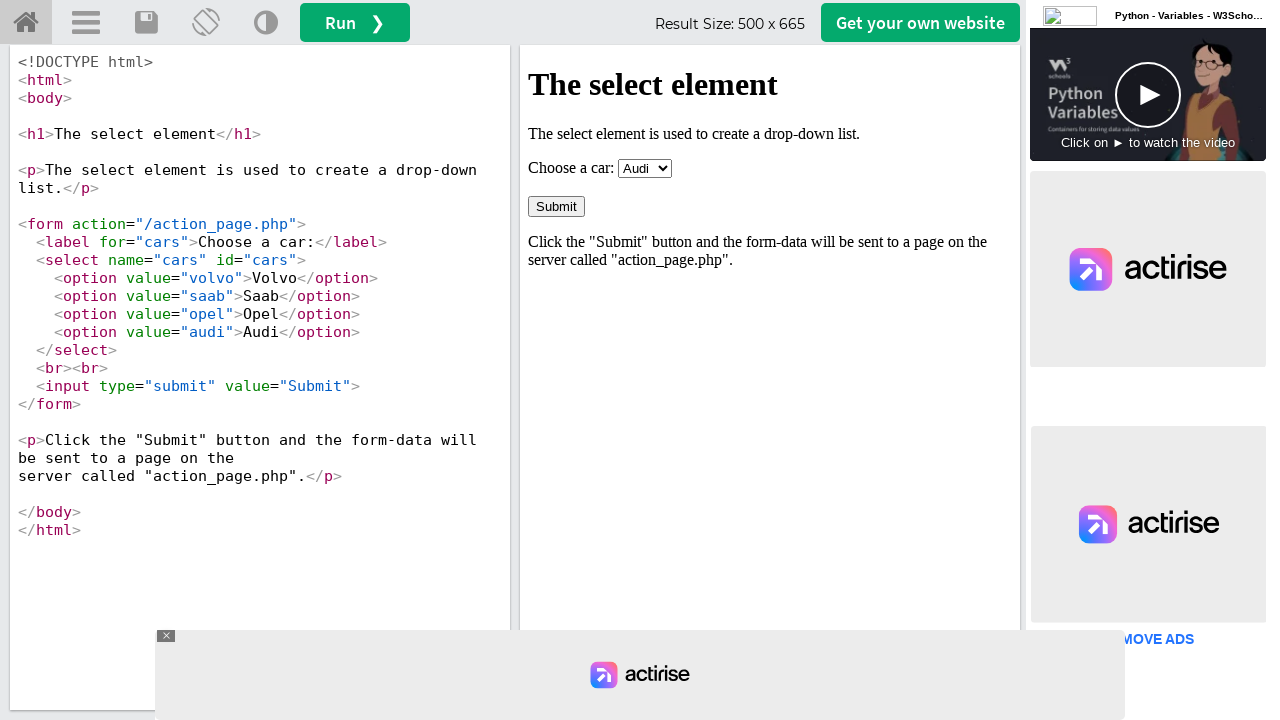

Selected option at index 1 ('Saab') from dropdown on #iframeResult >> internal:control=enter-frame >> #cars
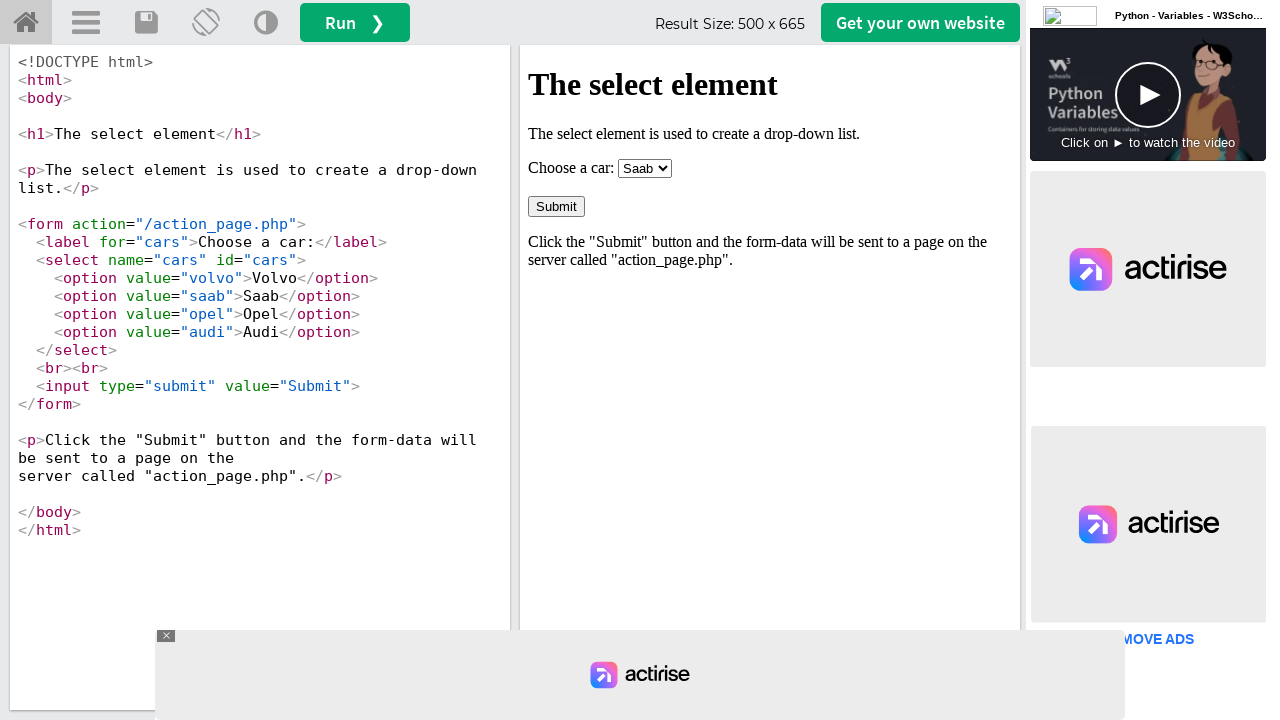

Selected option with value 'opel' from dropdown on #iframeResult >> internal:control=enter-frame >> #cars
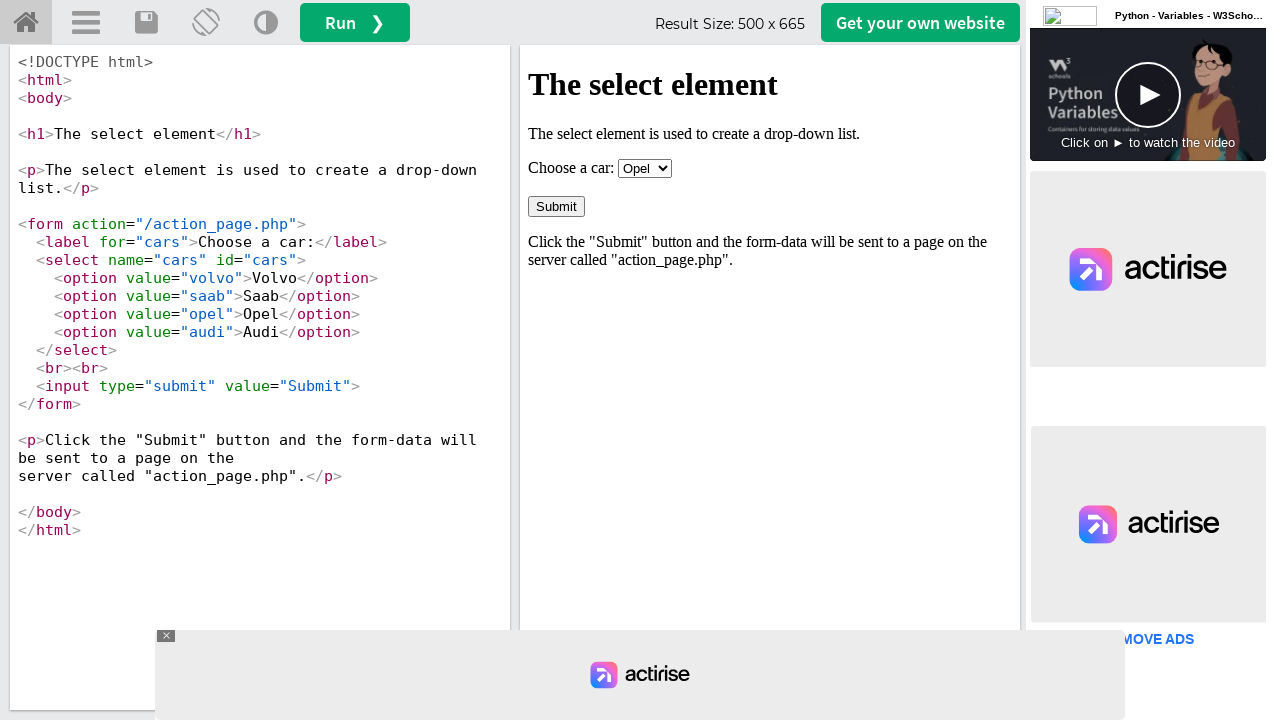

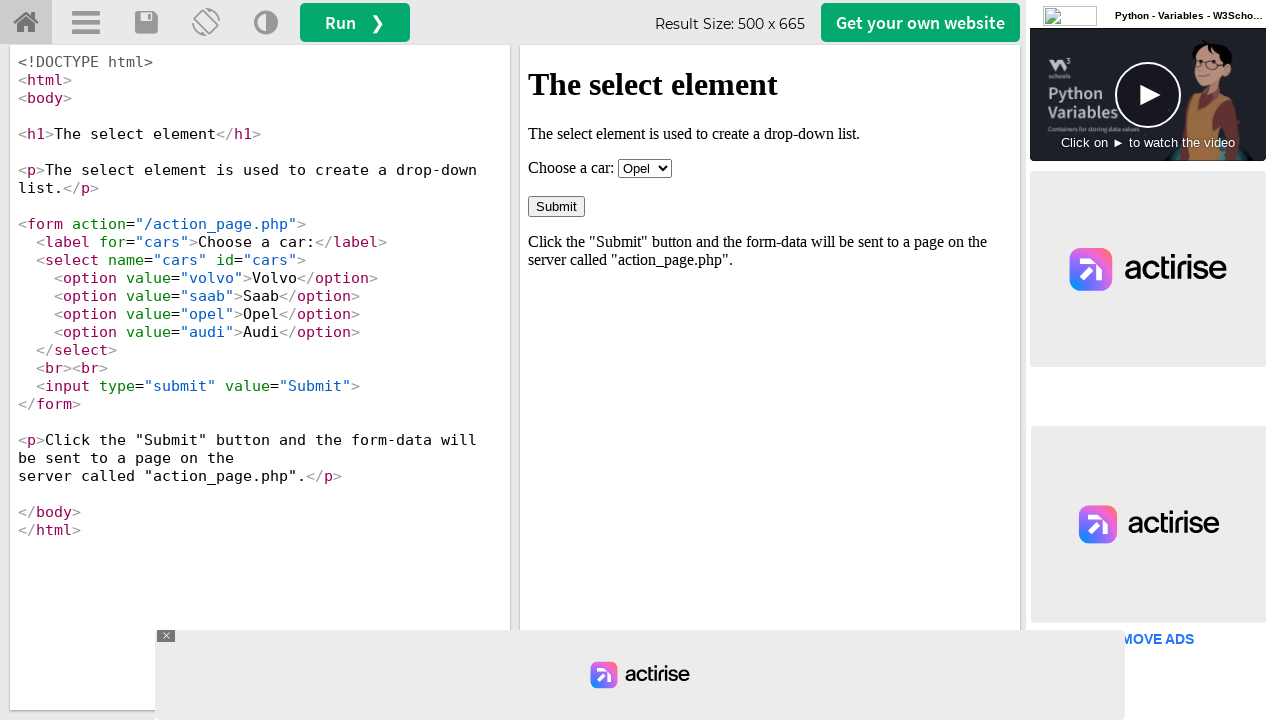